Navigates to the registration page by clicking the register button and verifies the page title

Starting URL: https://elsewedy123.github.io/Egyplast/

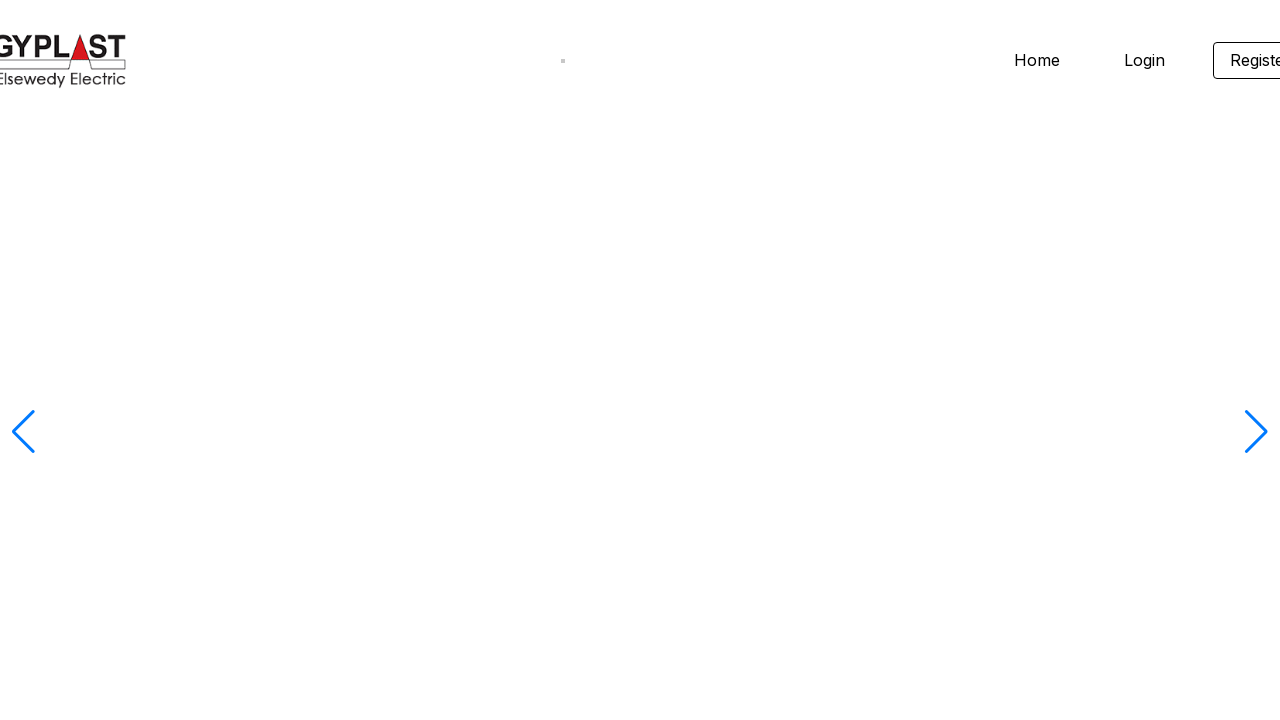

Clicked home button to access navigation at (640, 361) on .home-button1
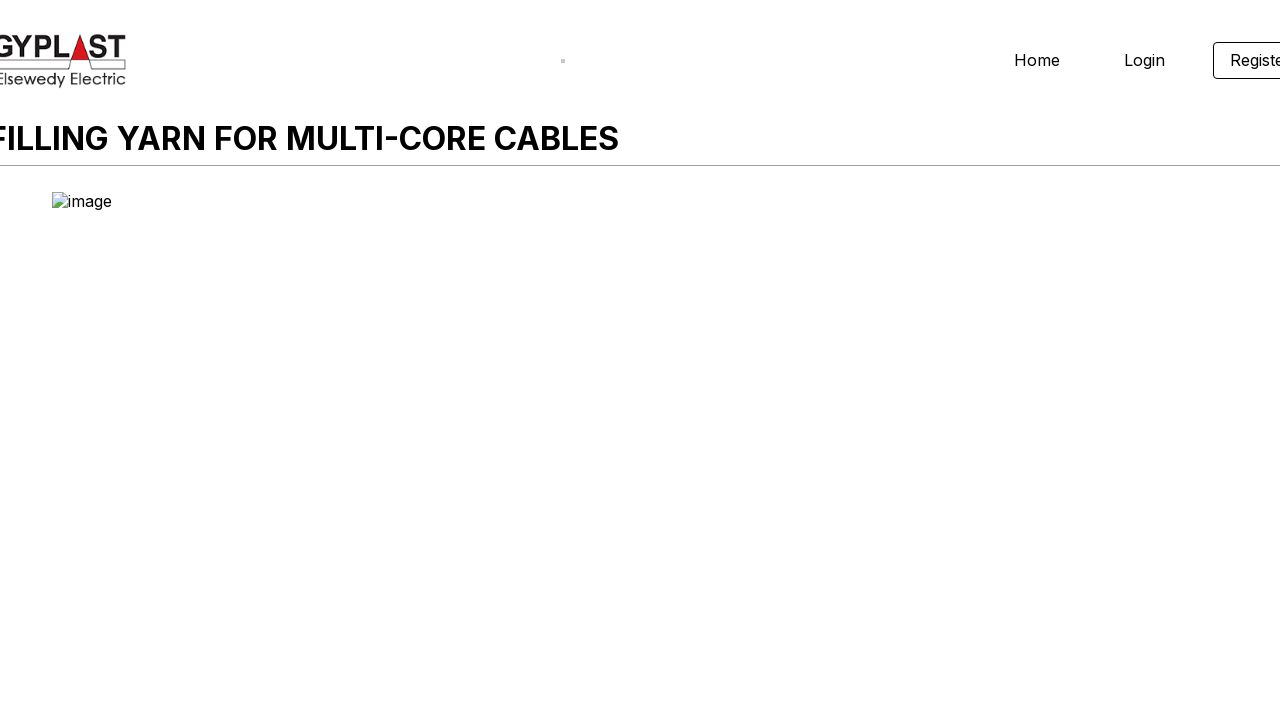

Clicked register navigation link at (1232, 60) on .homeheader-register
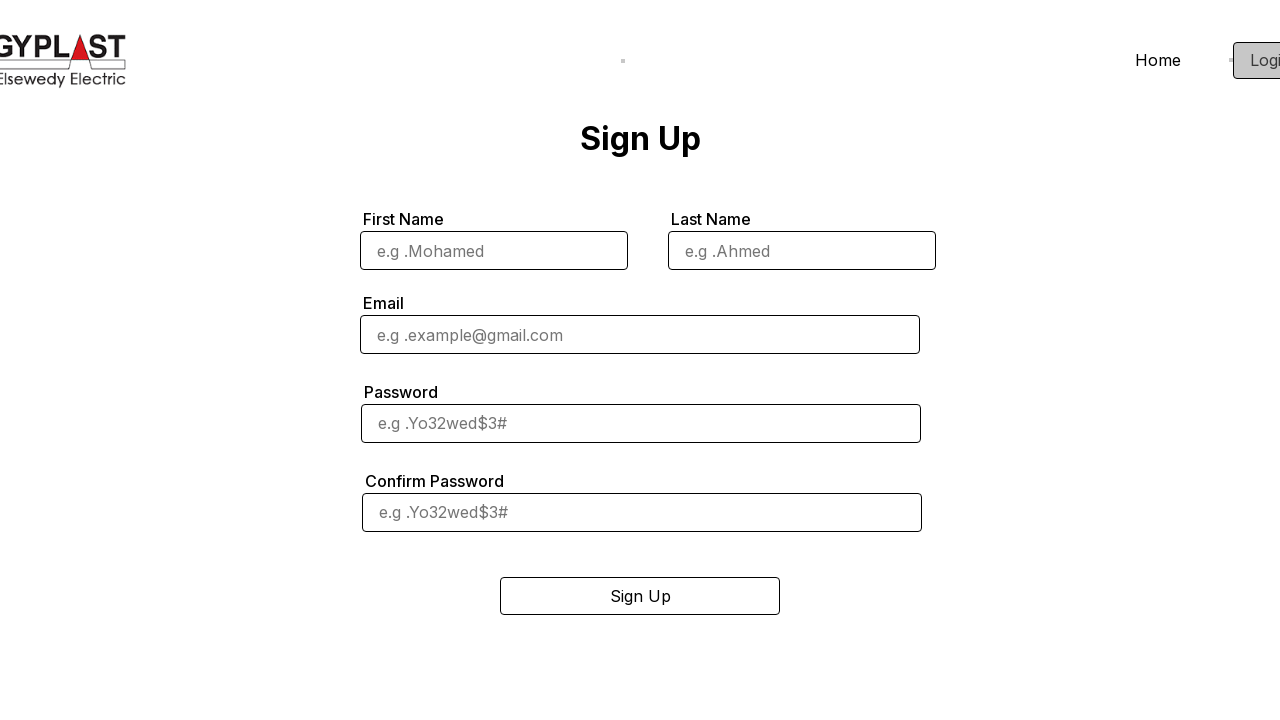

Verified page title is 'Sign-Up - Egyplast Website'
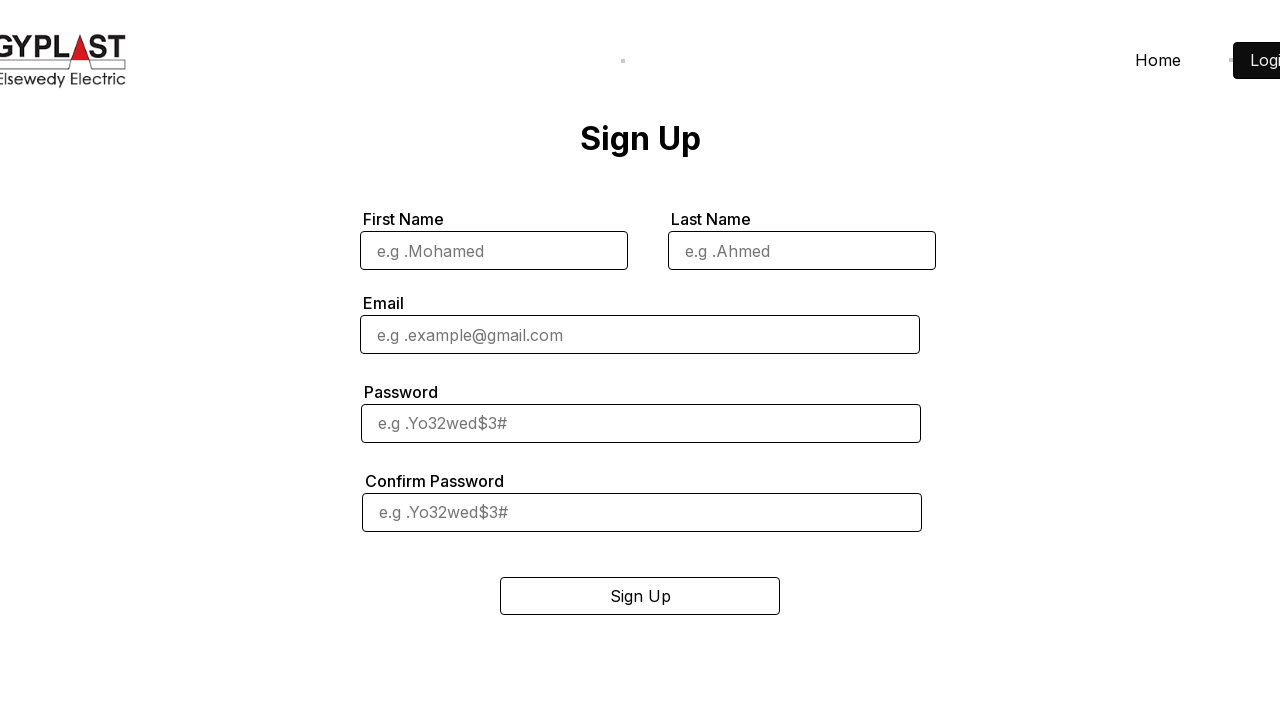

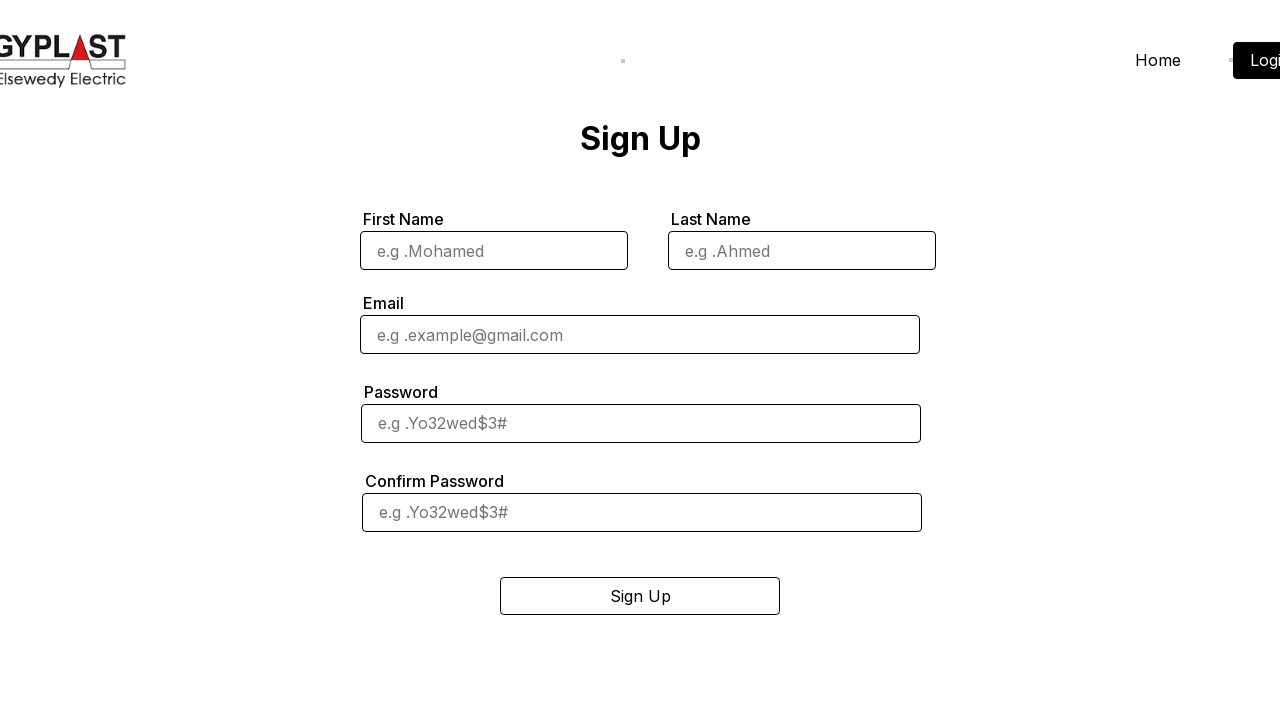